Tests the entry ad modal behavior by verifying it appears on initial load, can be closed, does not reappear after closing on page reload, and reappears after re-enabling the ad.

Starting URL: https://the-internet.herokuapp.com/entry_ad

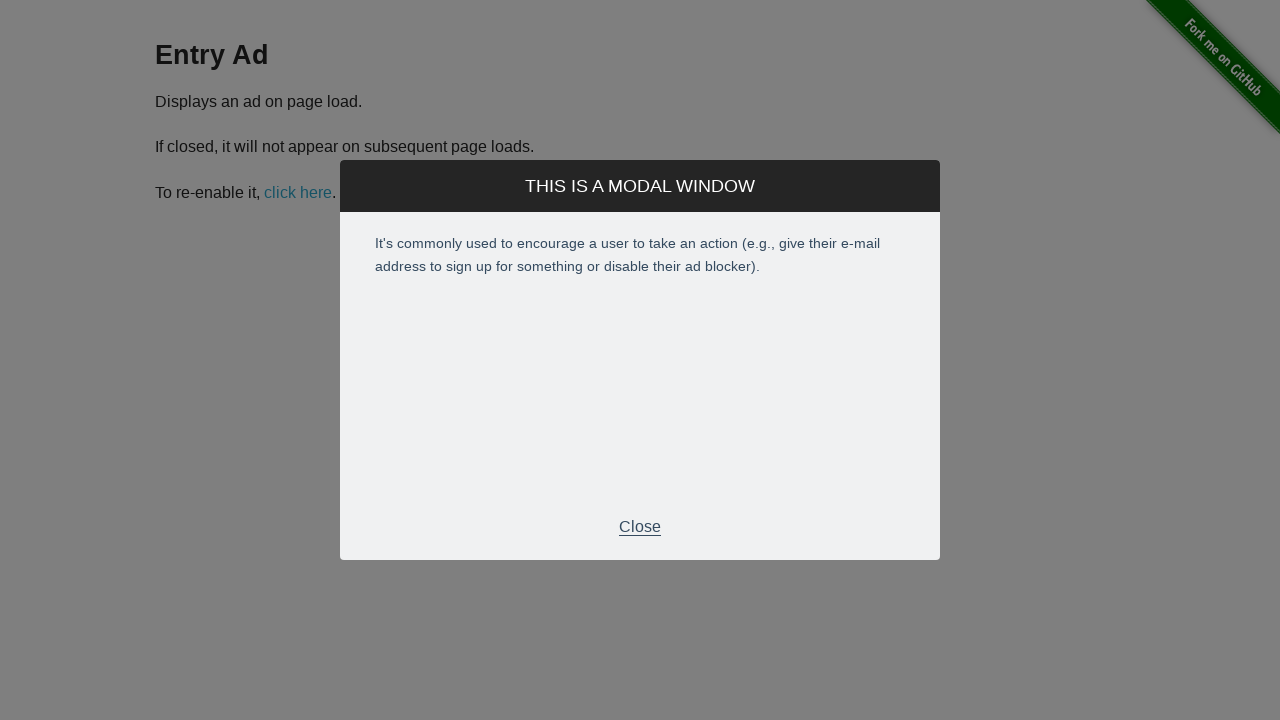

Ad modal appeared on initial page load
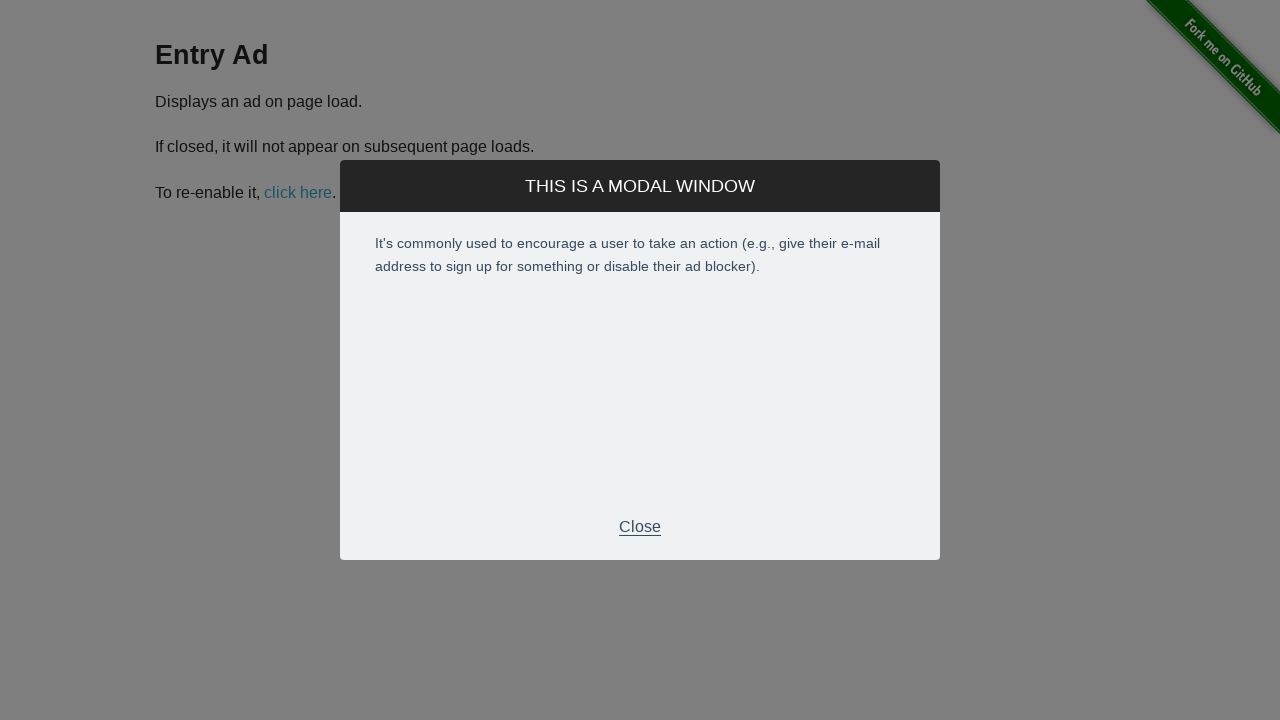

Clicked close button on ad modal at (640, 527) on #modal .modal-footer p
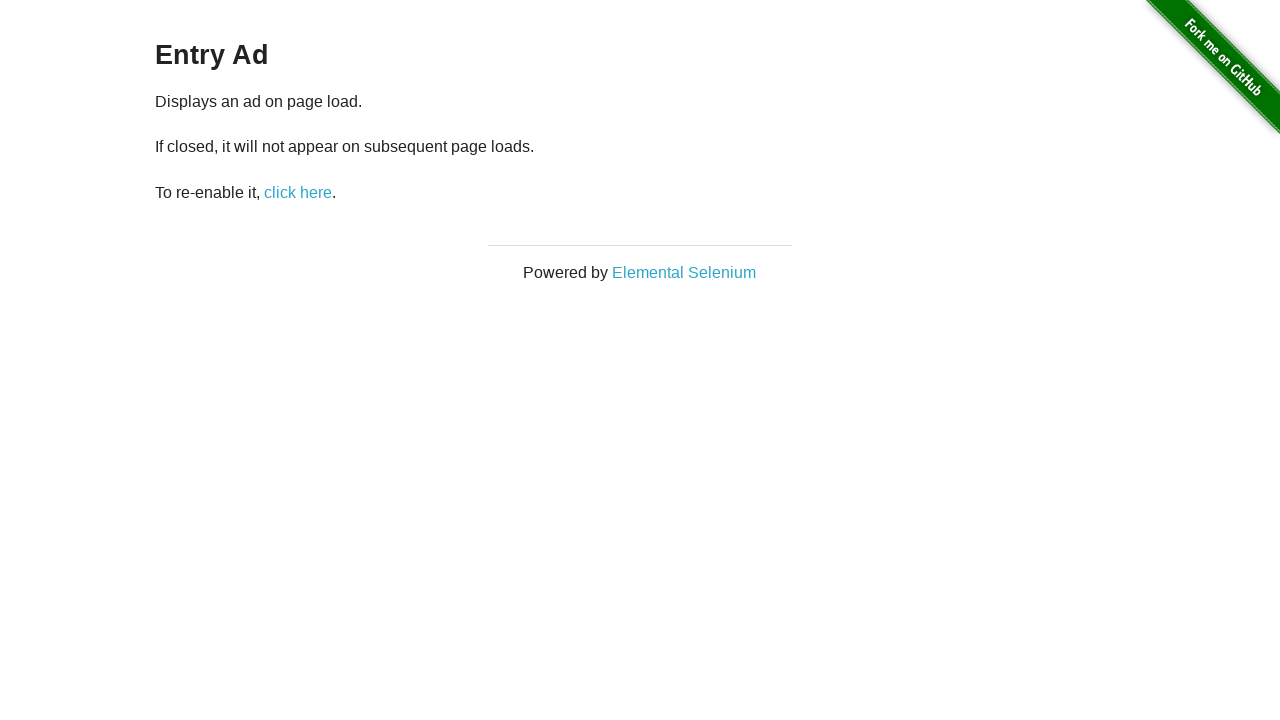

Modal overlay disappeared after closing
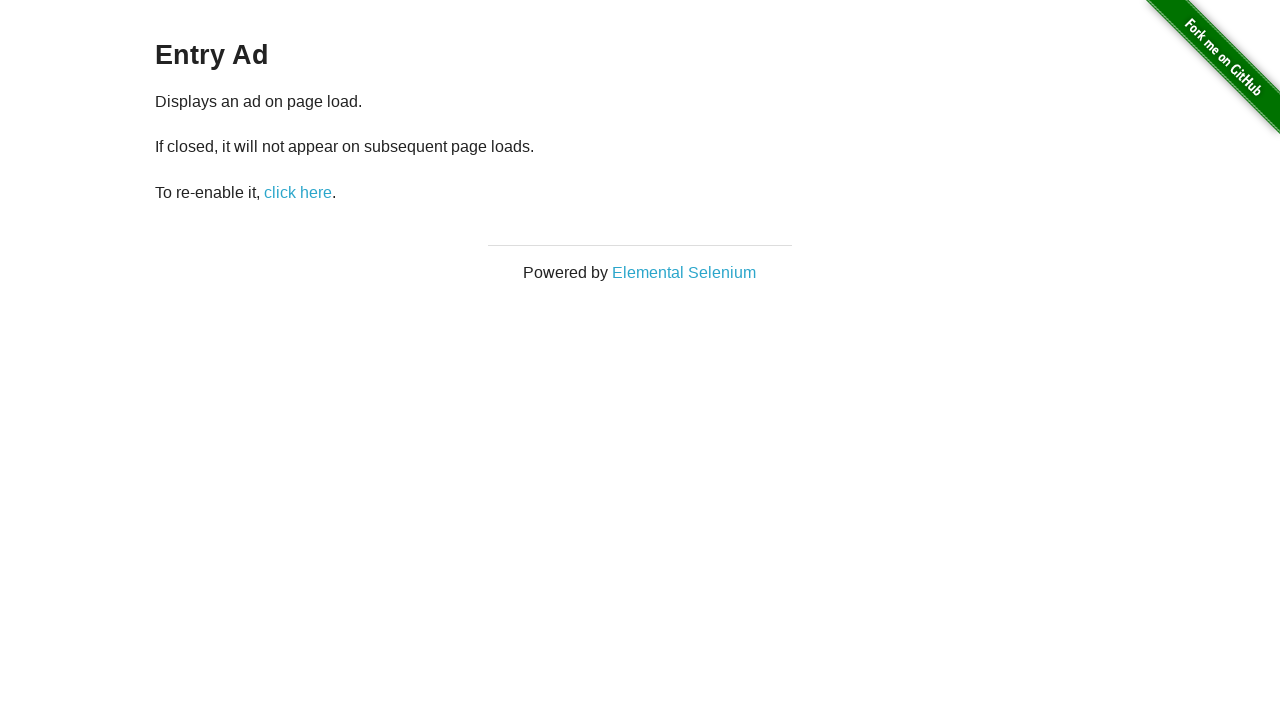

Page reloaded
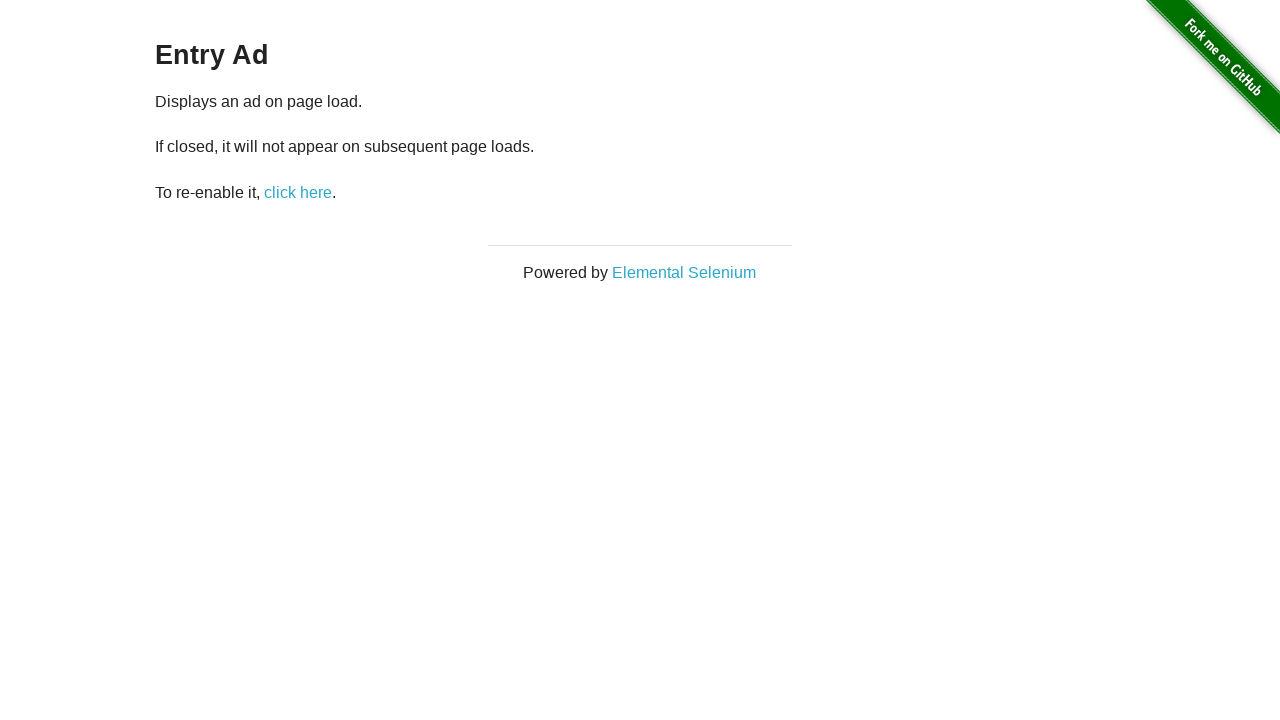

Verified ad modal does not reappear after page reload
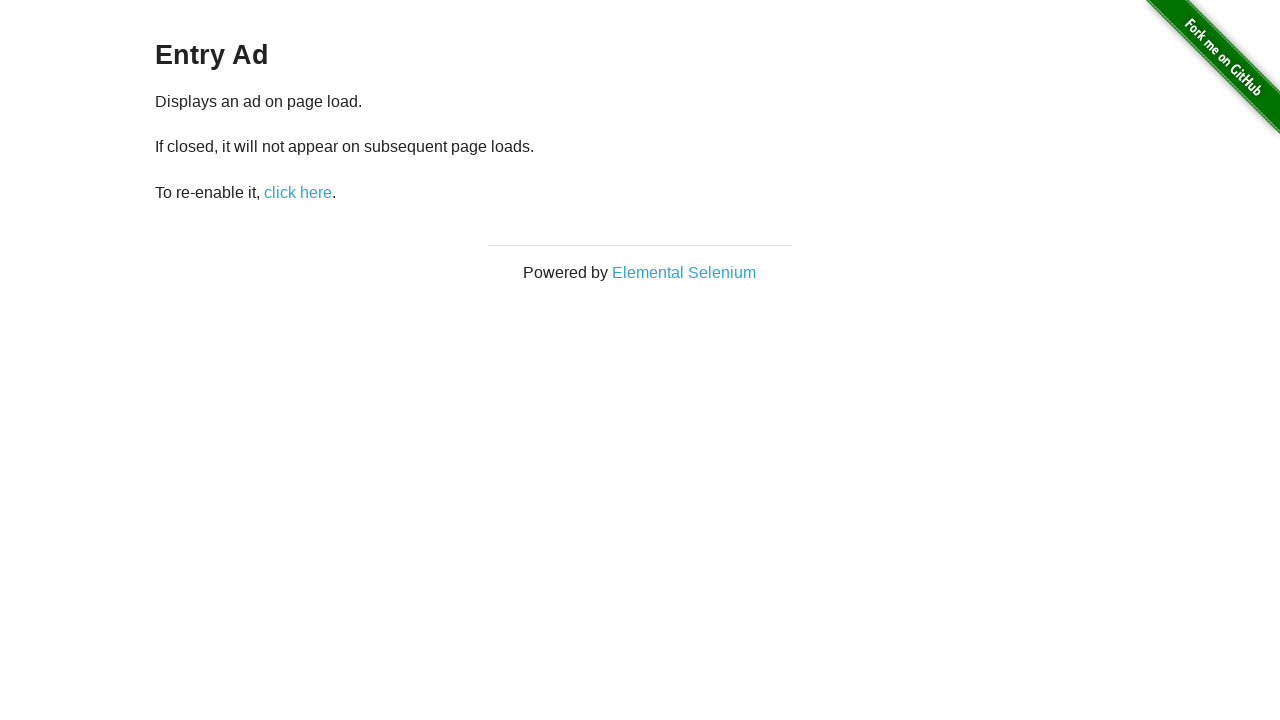

Clicked restart ad link to re-enable the ad at (298, 192) on #restart-ad
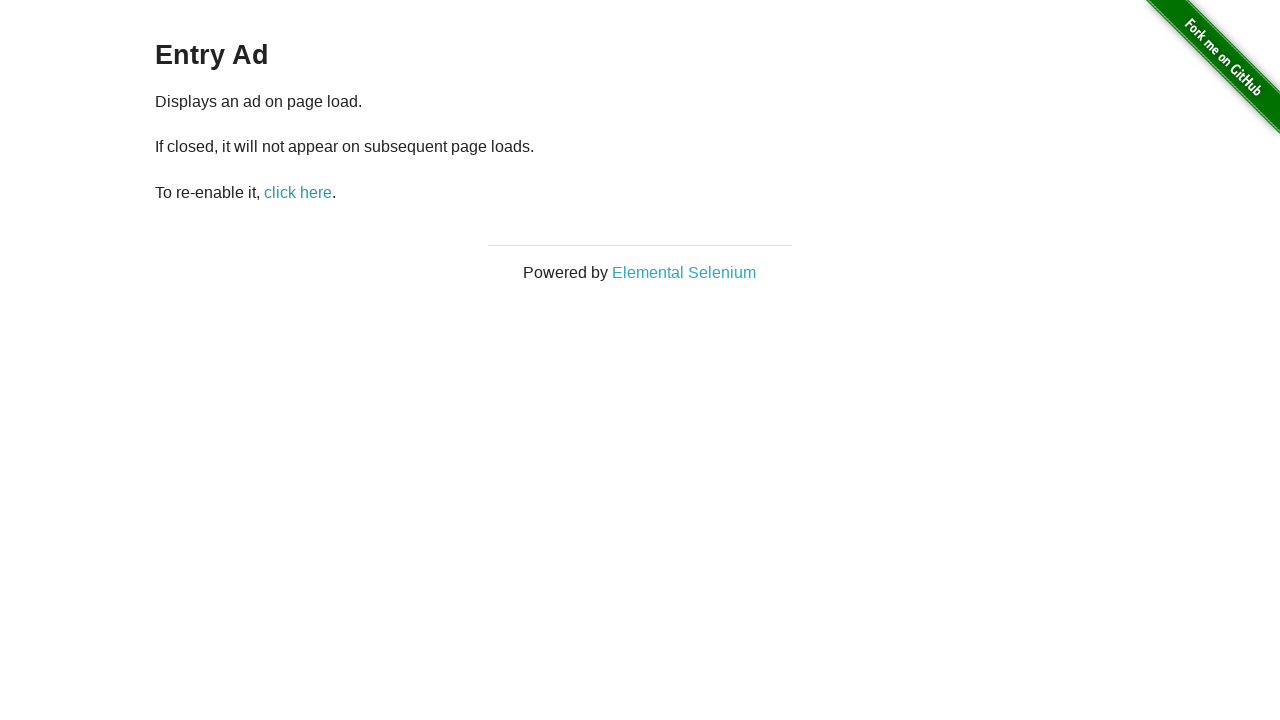

Page reloaded after re-enabling ad
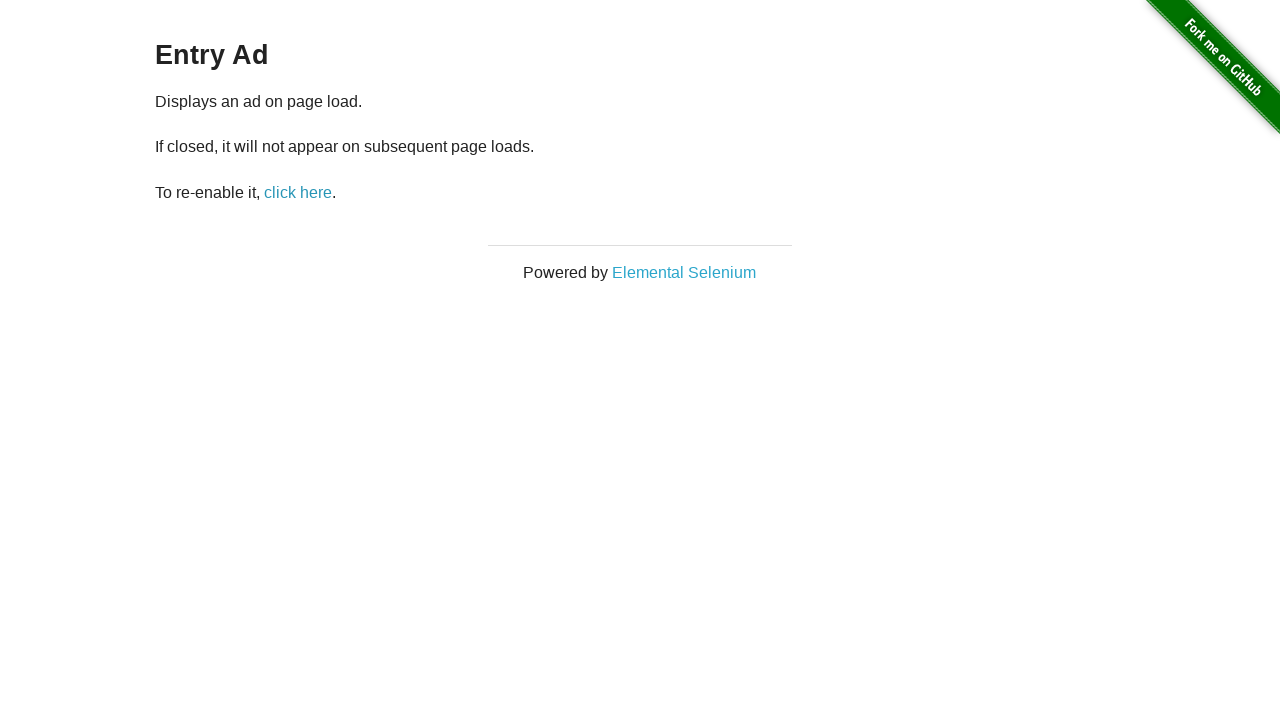

Ad modal reappeared after re-enabling and page reload
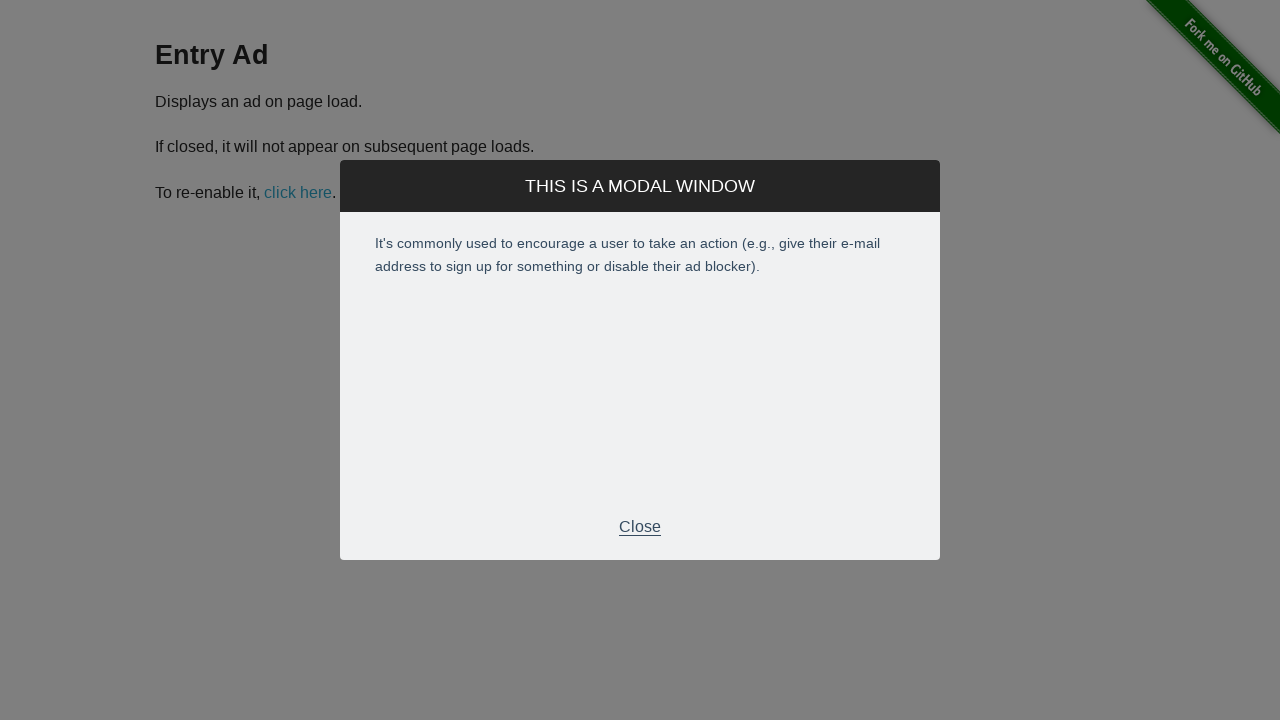

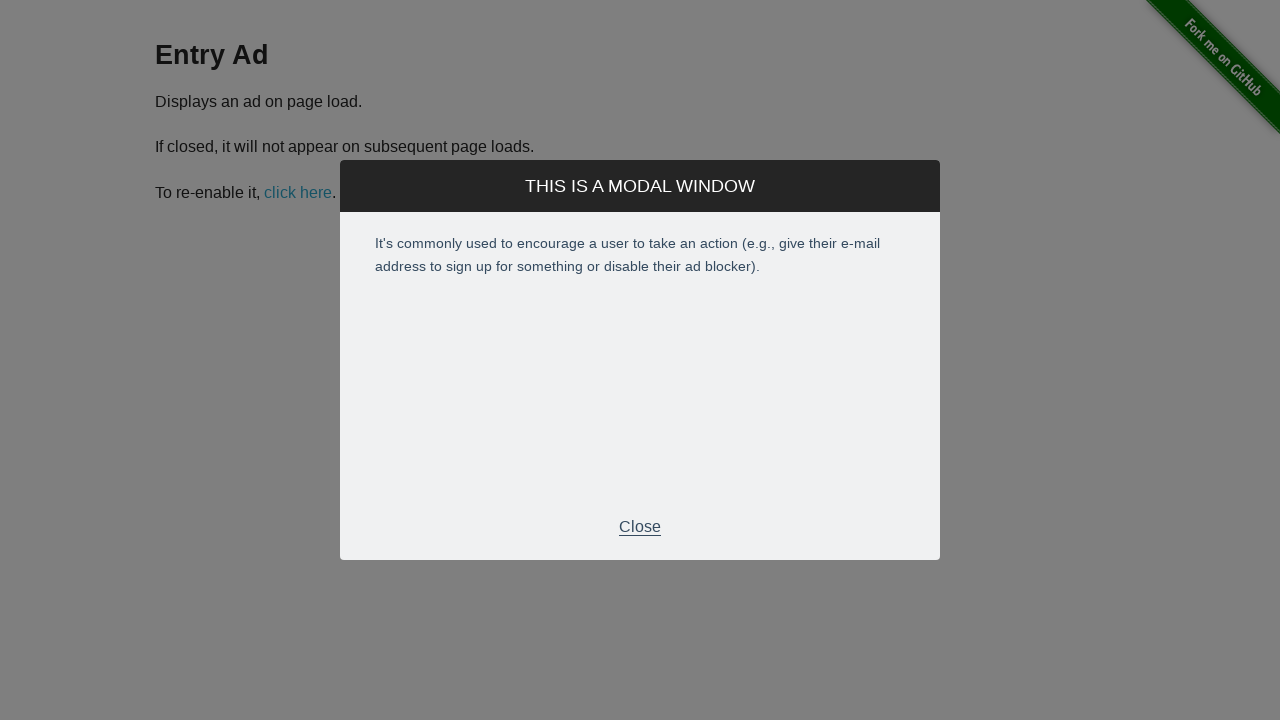